Tests dynamic dropdown/autocomplete functionality by typing a search term and selecting a specific option from the suggestions that appear

Starting URL: https://www.rahulshettyacademy.com/dropdownsPractise/

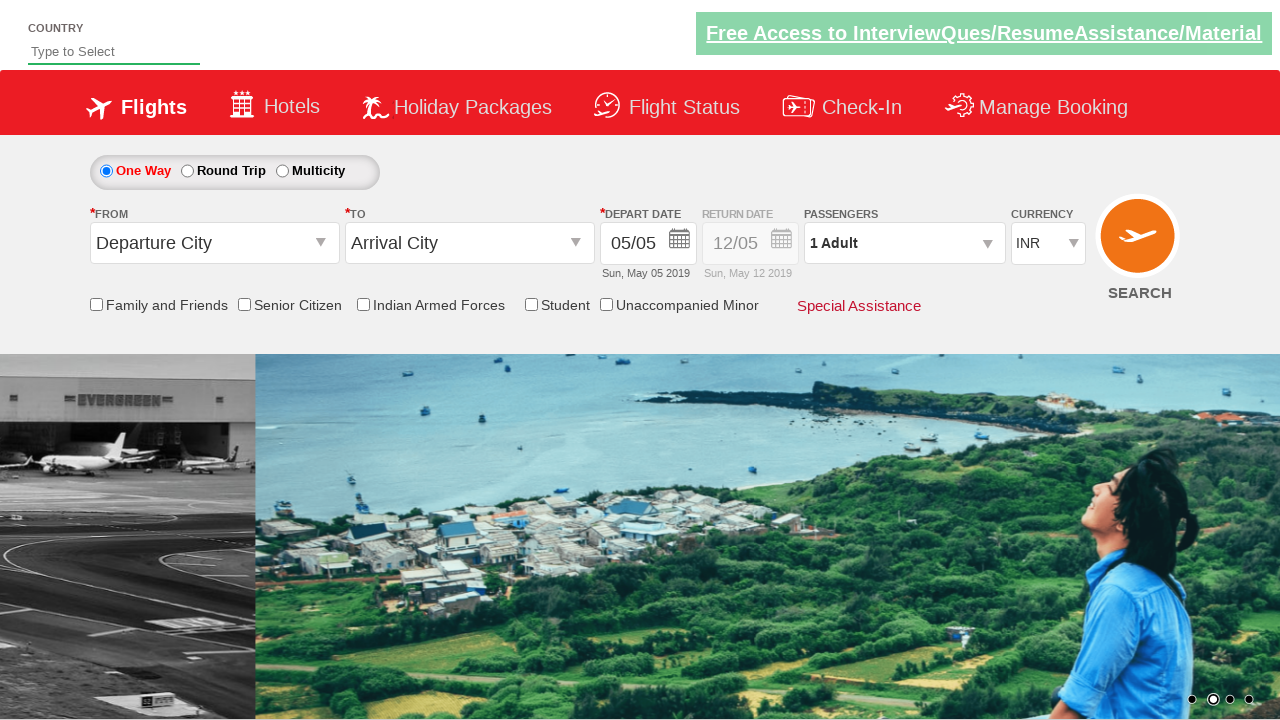

Typed 'ind' in the autocomplete search field on #autosuggest
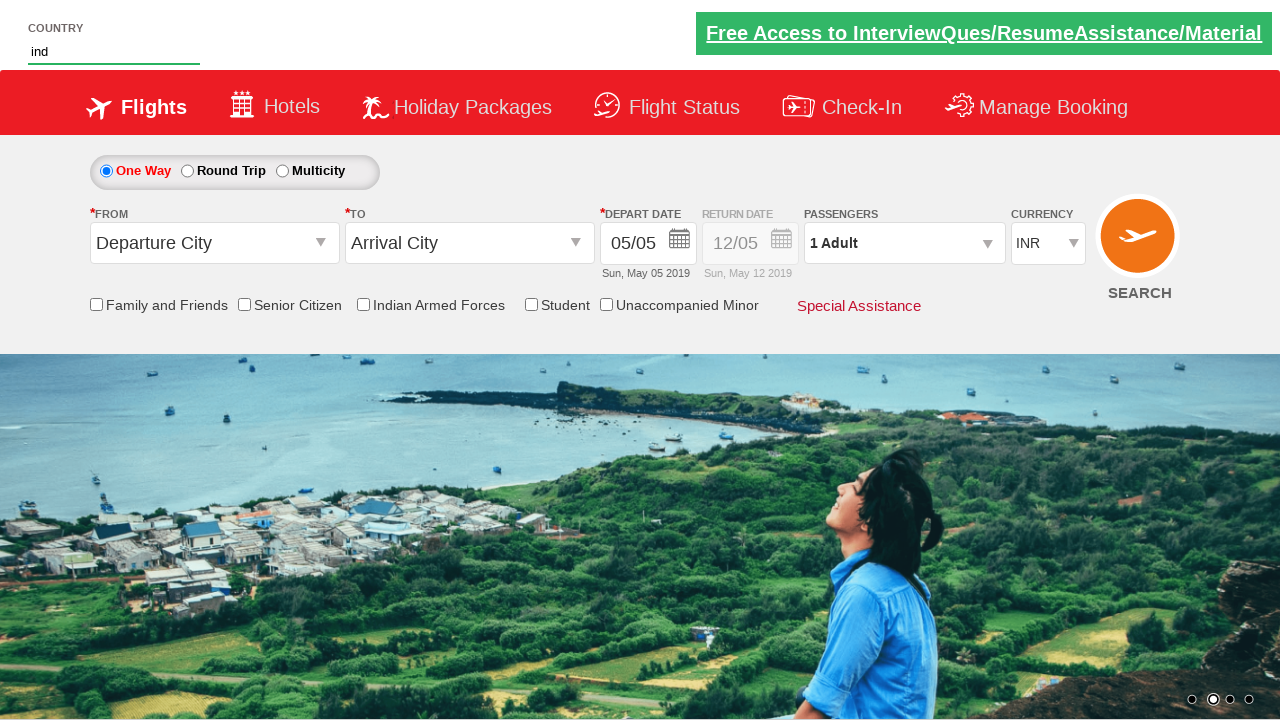

Dropdown suggestions appeared after typing
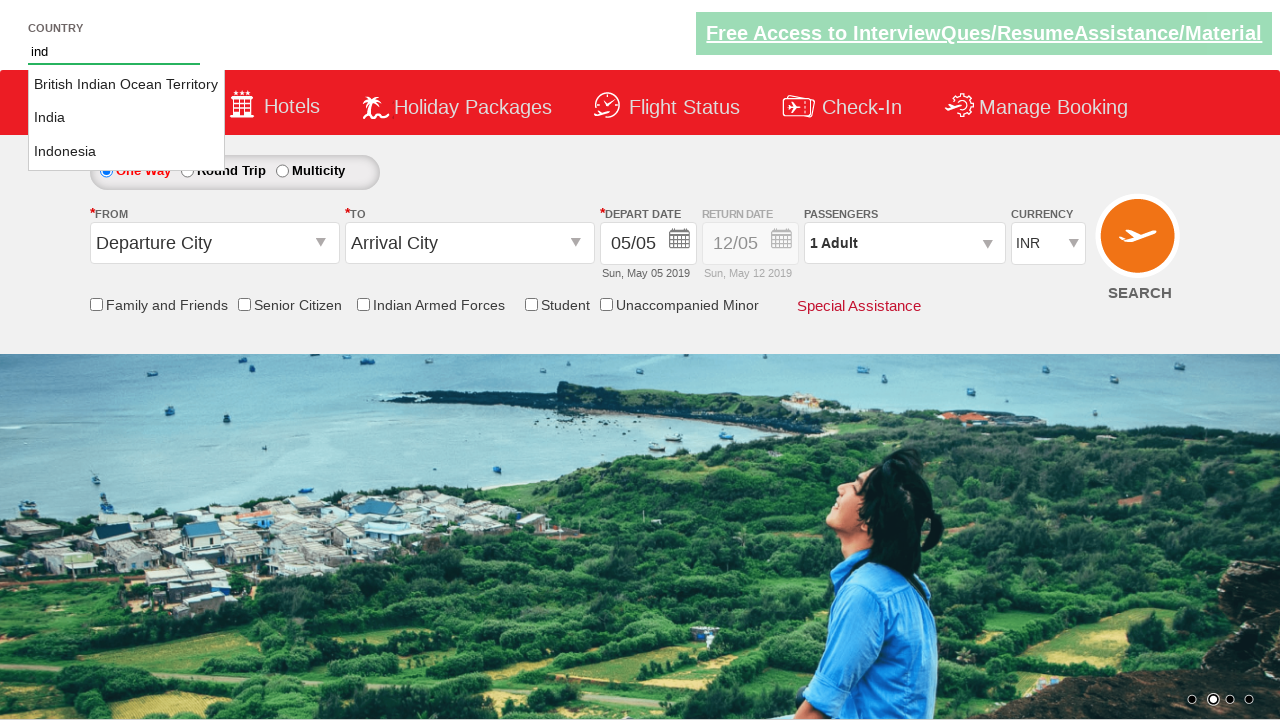

Retrieved all country suggestion elements from dropdown
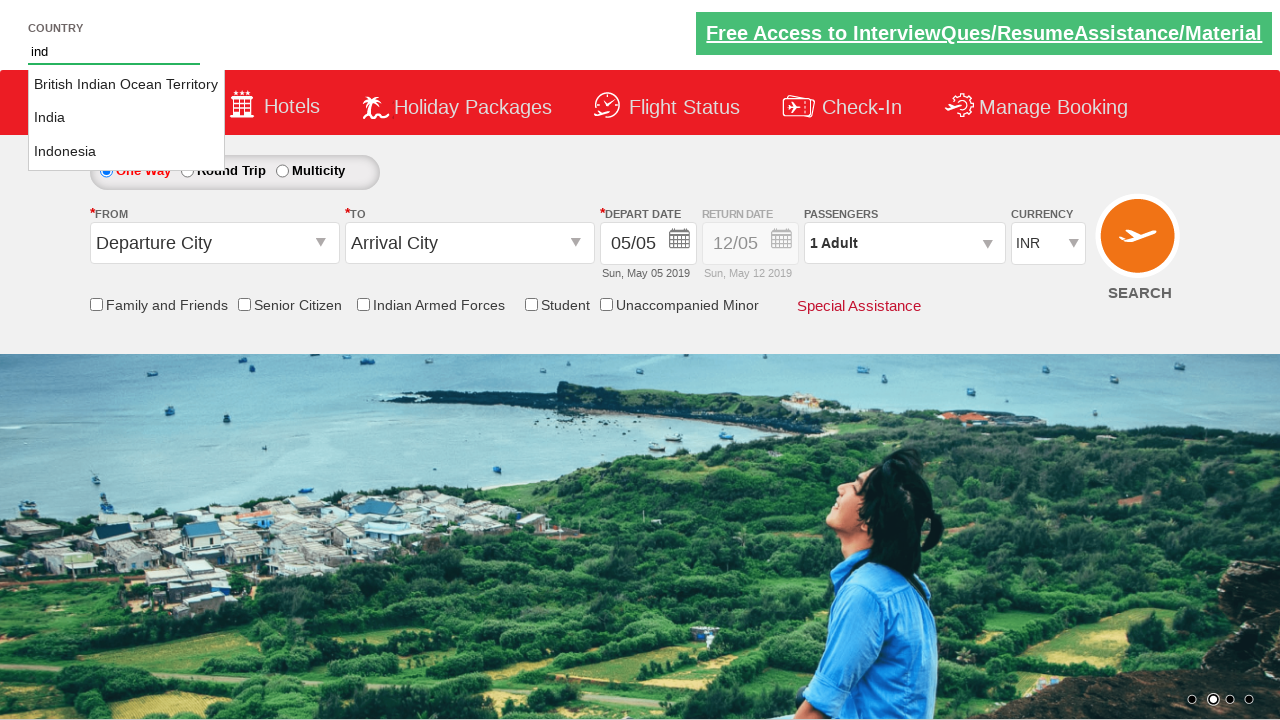

Selected 'India' from the dropdown suggestions at (126, 118) on xpath=//li[@class='ui-menu-item']/a >> nth=1
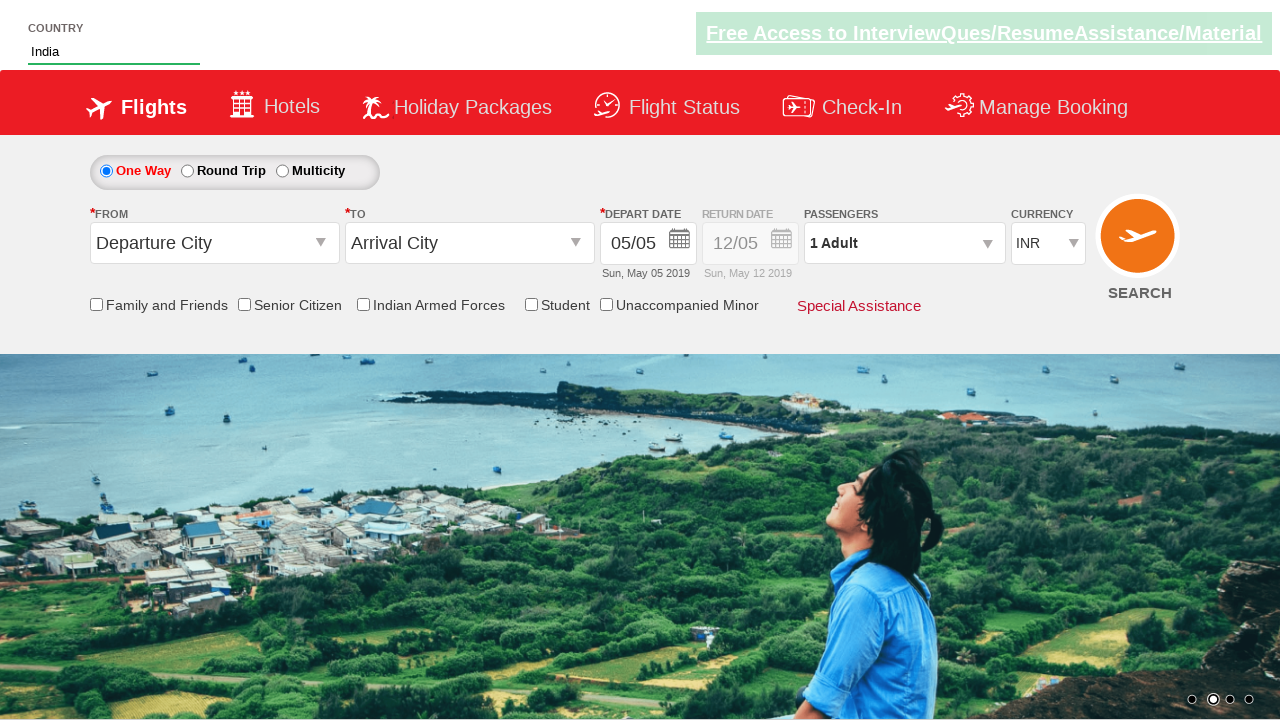

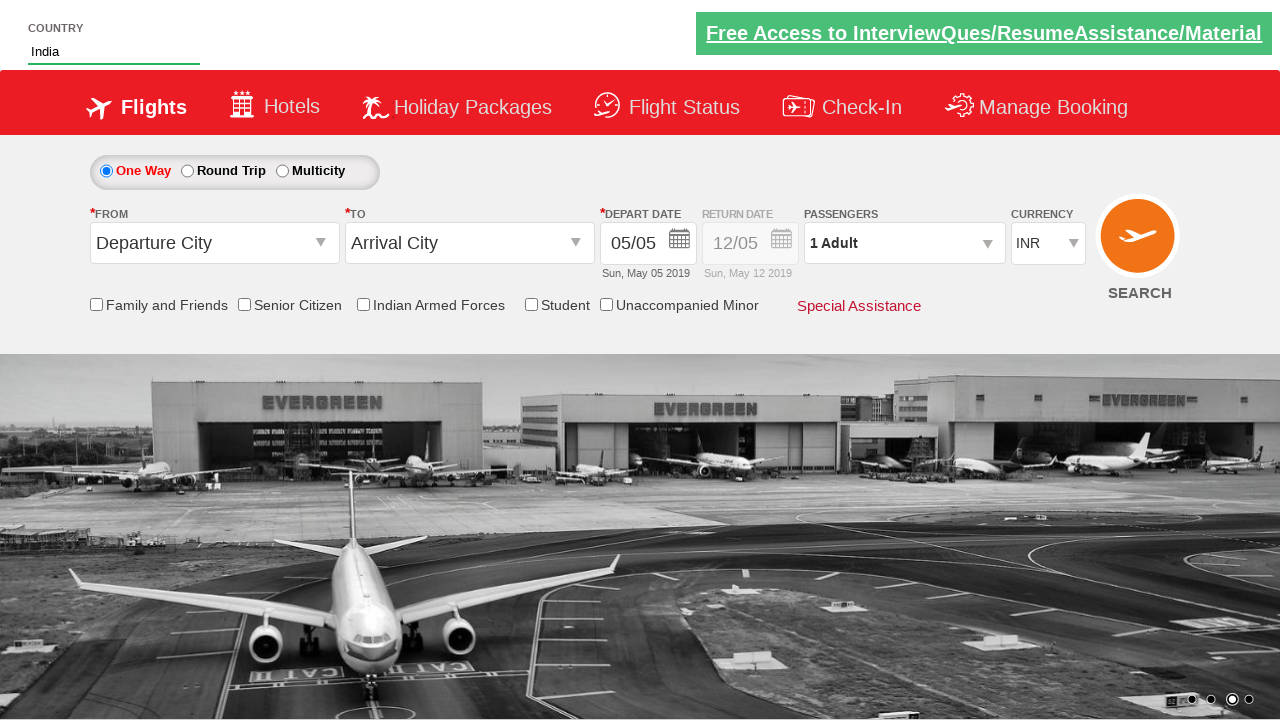